Tests window handling functionality by opening a new window, switching to it to verify content, and switching back to the parent window

Starting URL: https://the-internet.herokuapp.com/

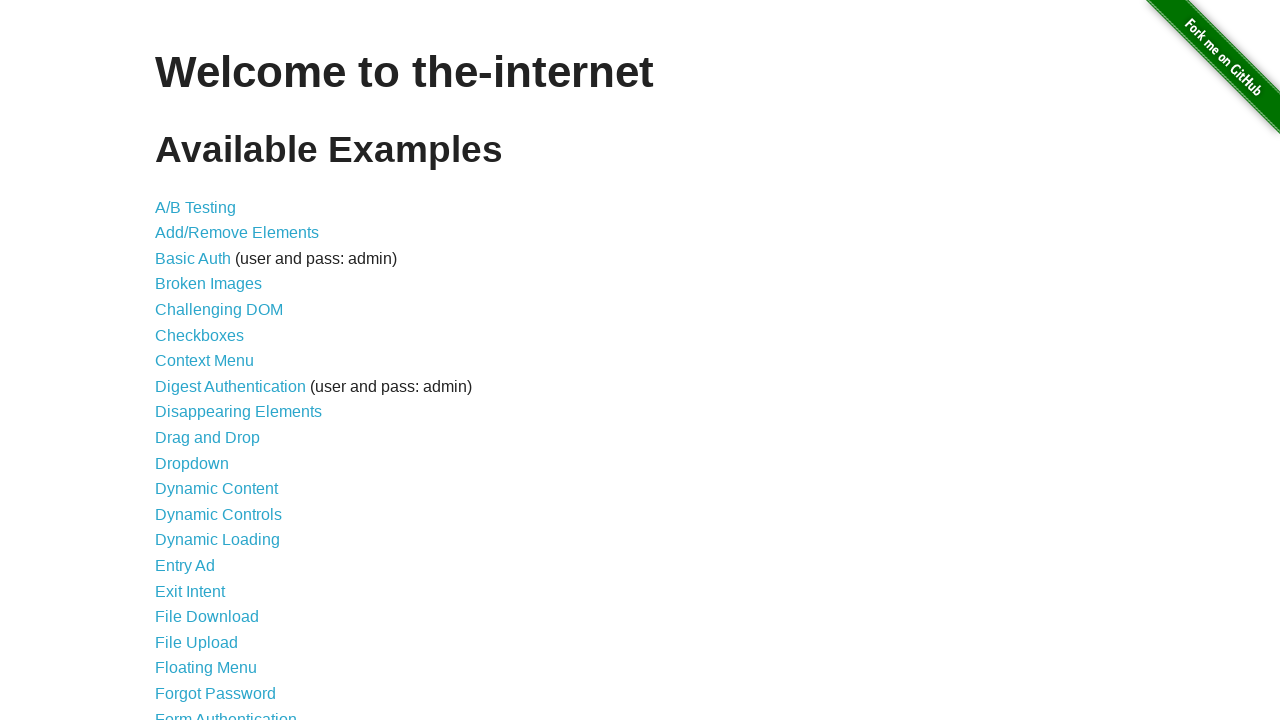

Clicked on Windows link to navigate to window handling page at (218, 369) on a[href='/windows']
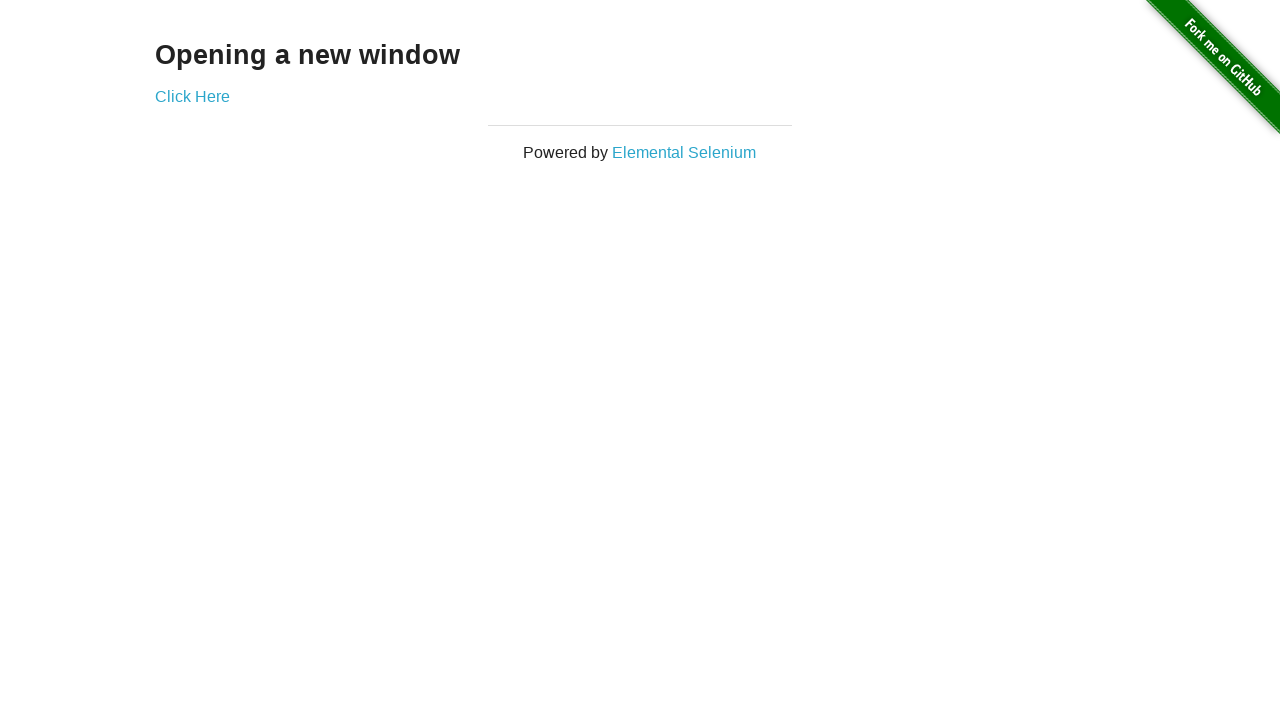

Clicked to open a new window at (192, 96) on a[href='/windows/new']
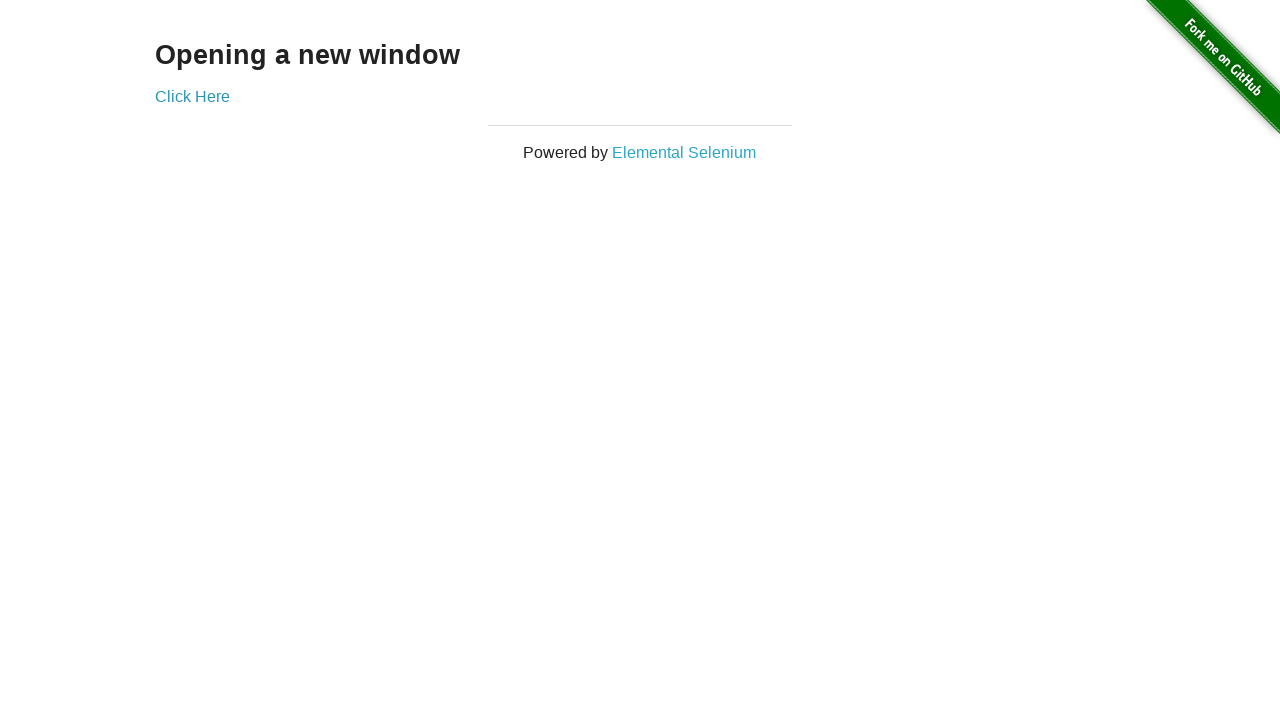

New window opened and captured
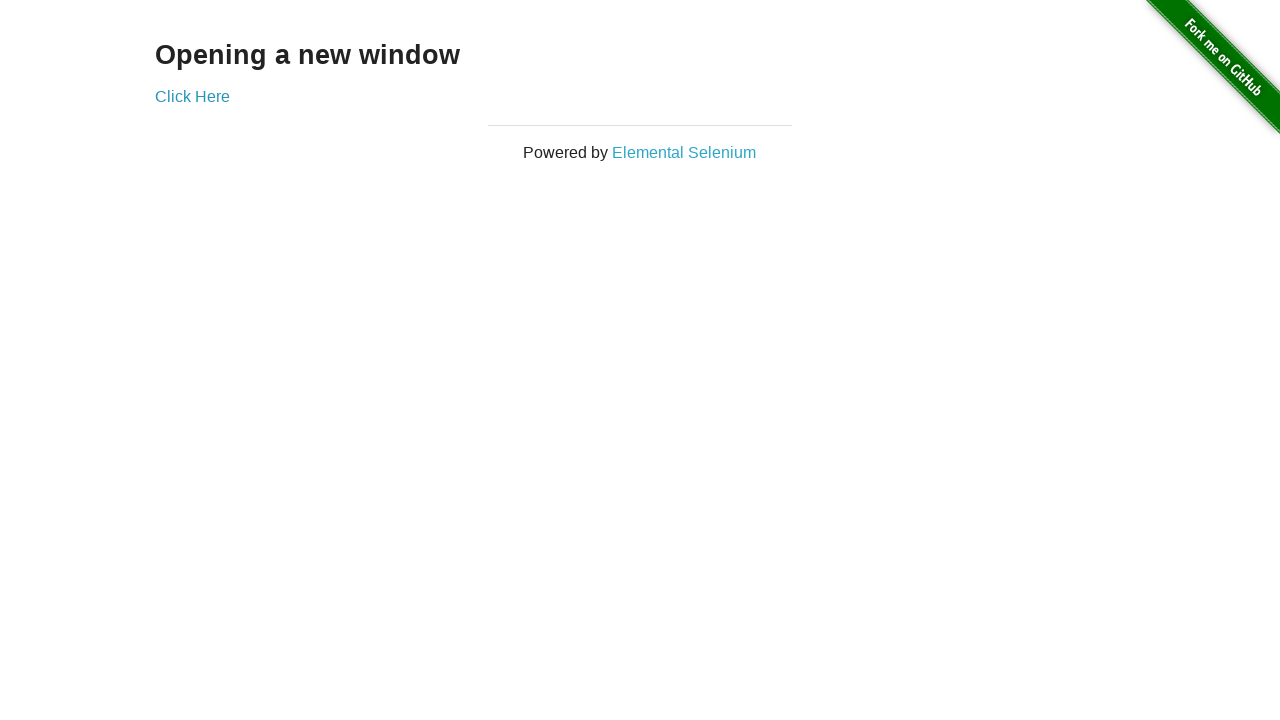

Waited for example content to load in new window
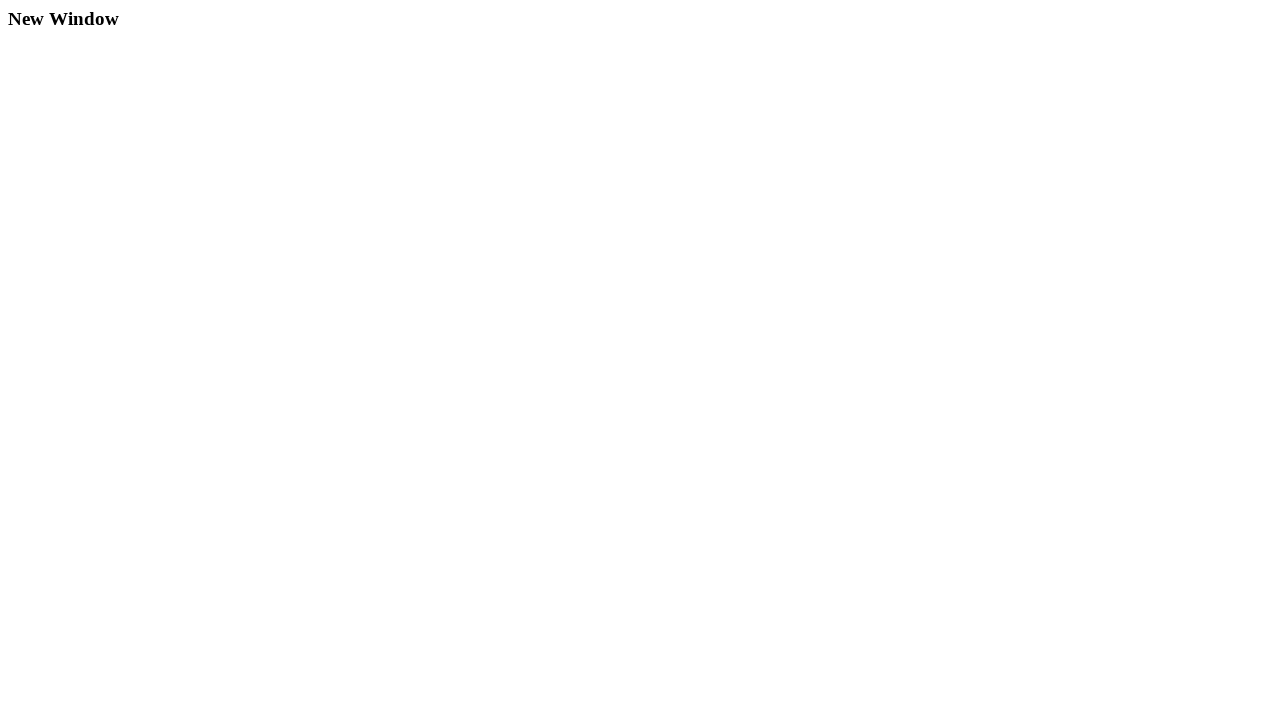

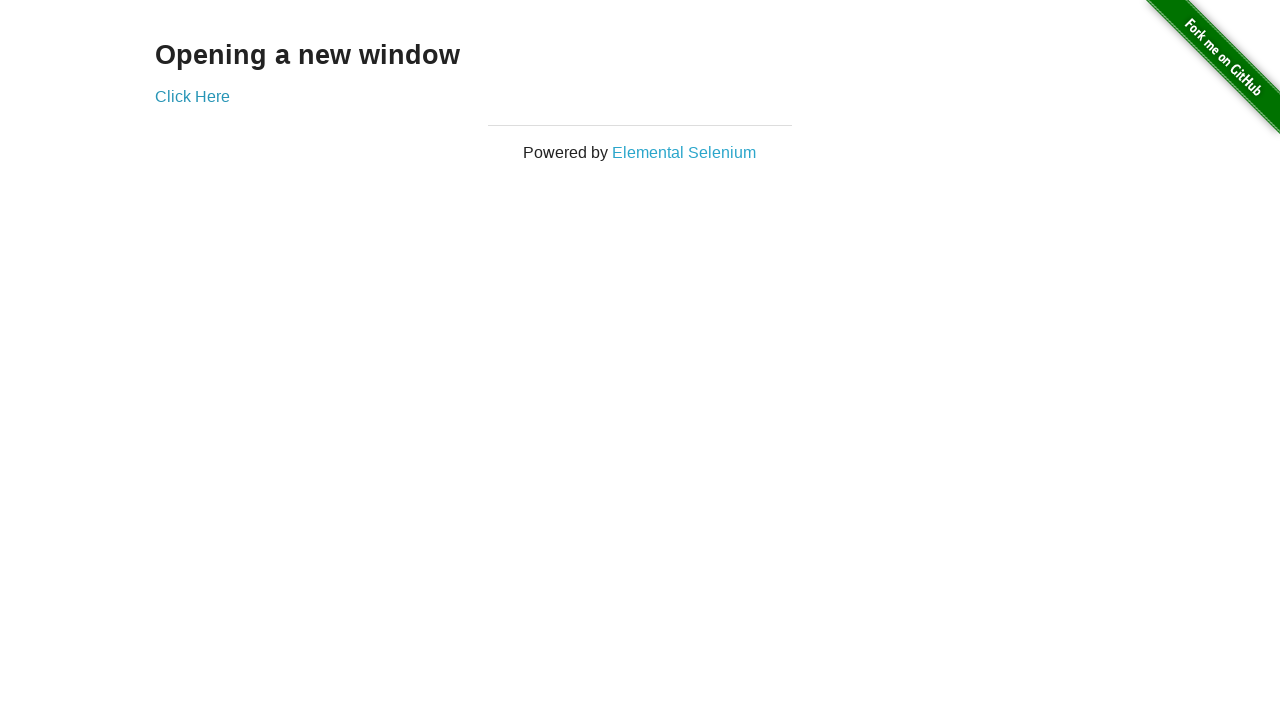